Navigates to Walmart's homepage and verifies the page loads successfully

Starting URL: https://www.walmart.com

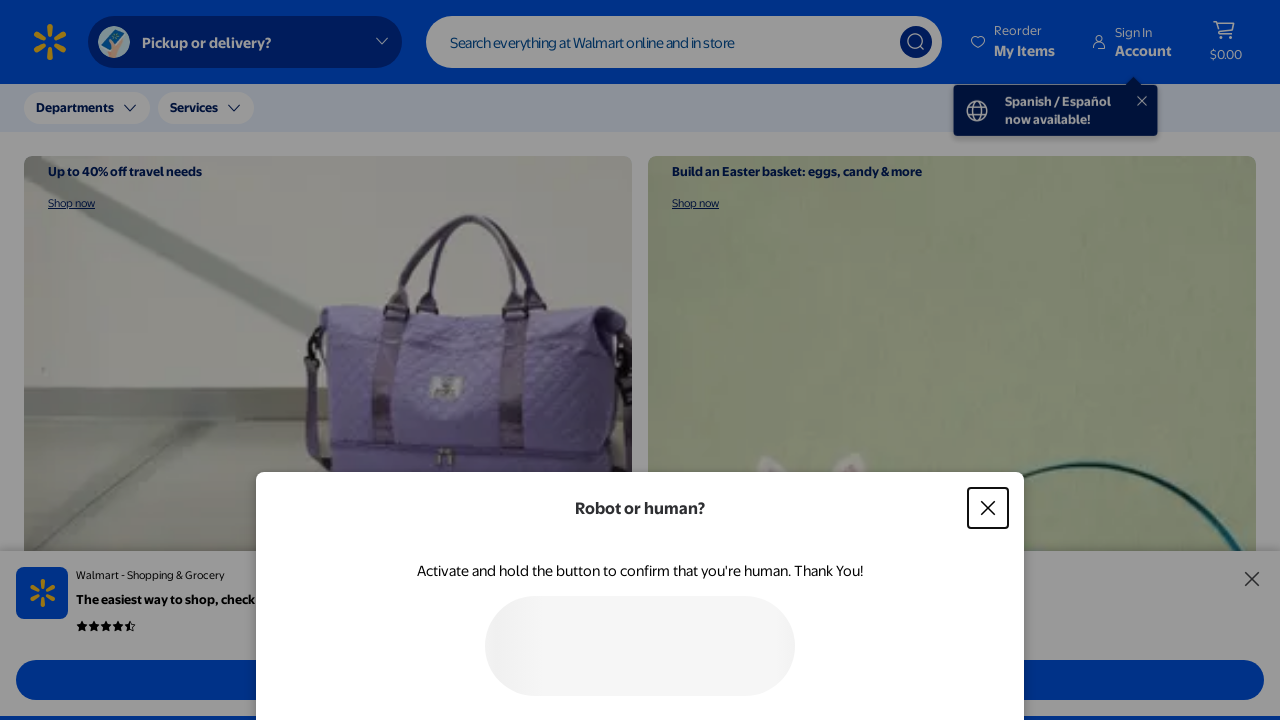

Waited for page DOM content to load
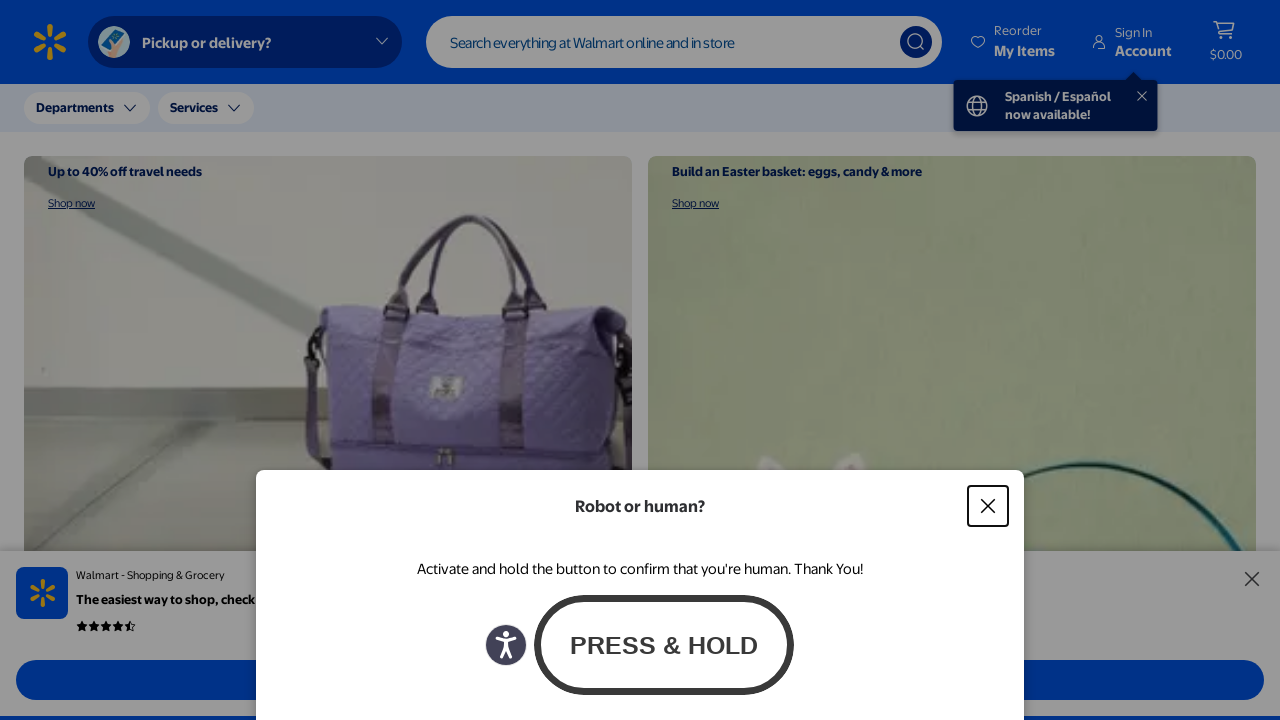

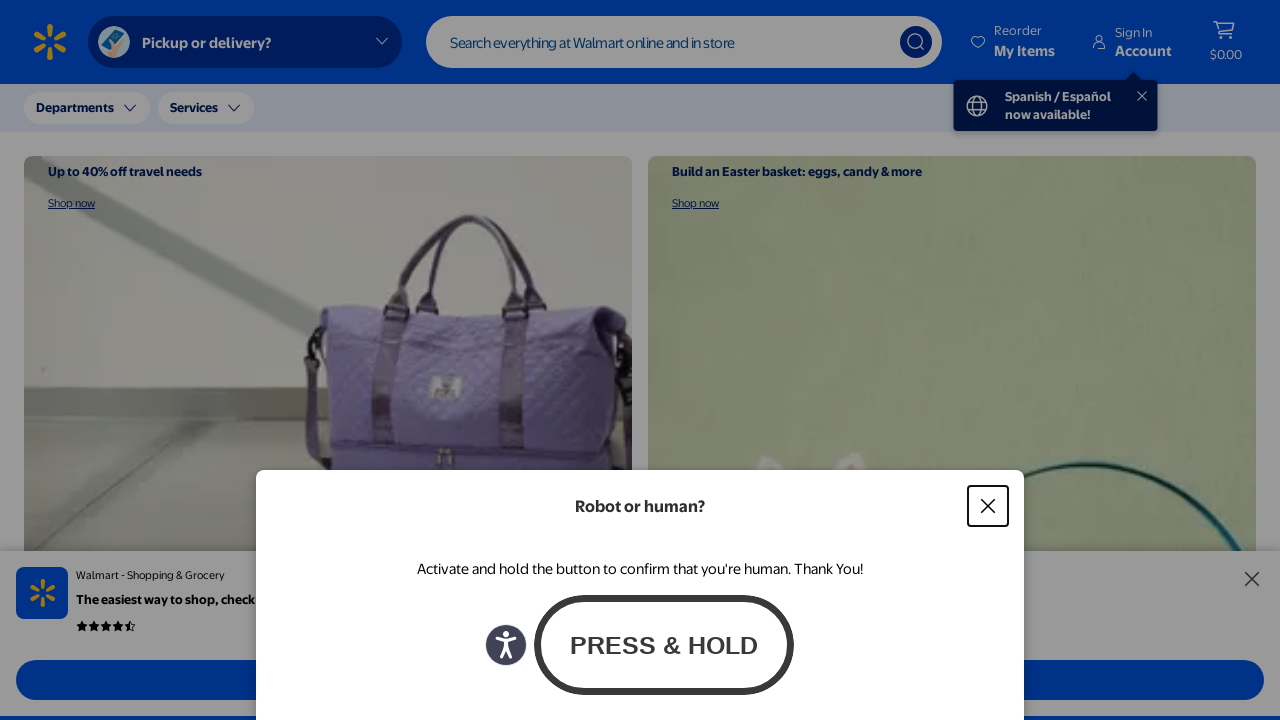